Tests window handling by opening a new window via "Click Here" link, verifying the new window's title and text, then switching back to the original window and verifying its title.

Starting URL: https://the-internet.herokuapp.com/windows

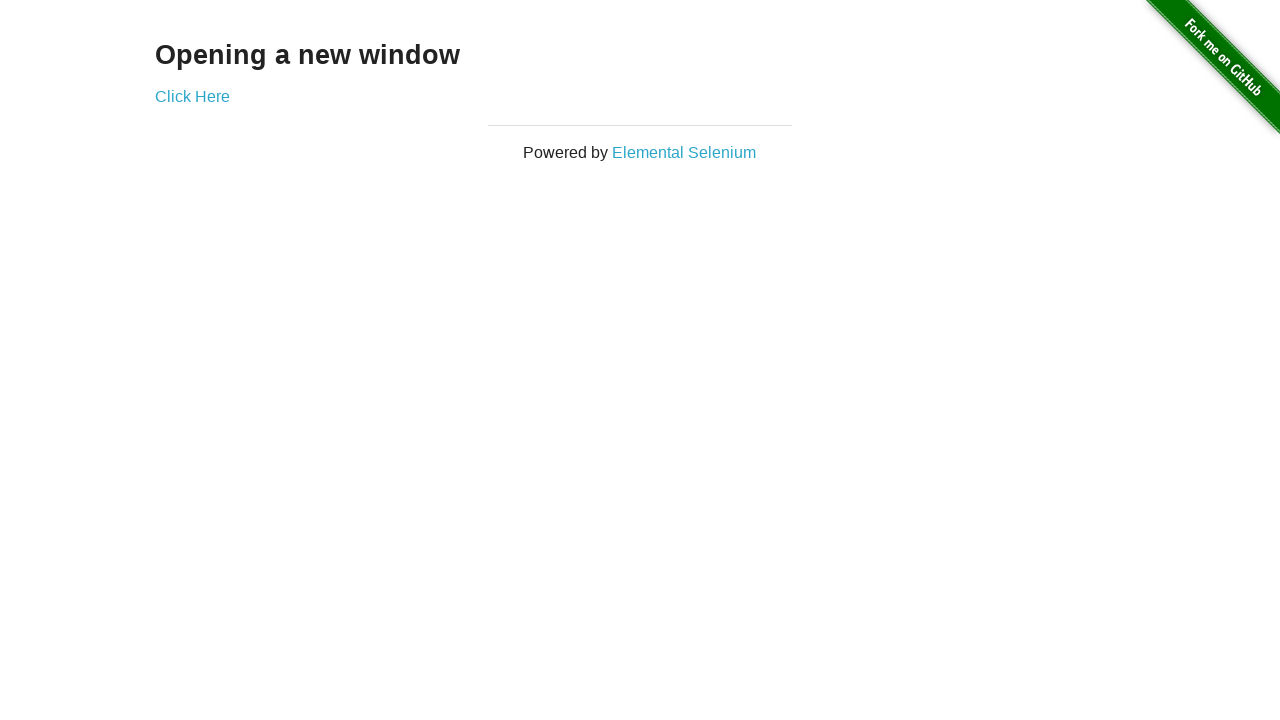

Verified 'Opening a new window' text is displayed
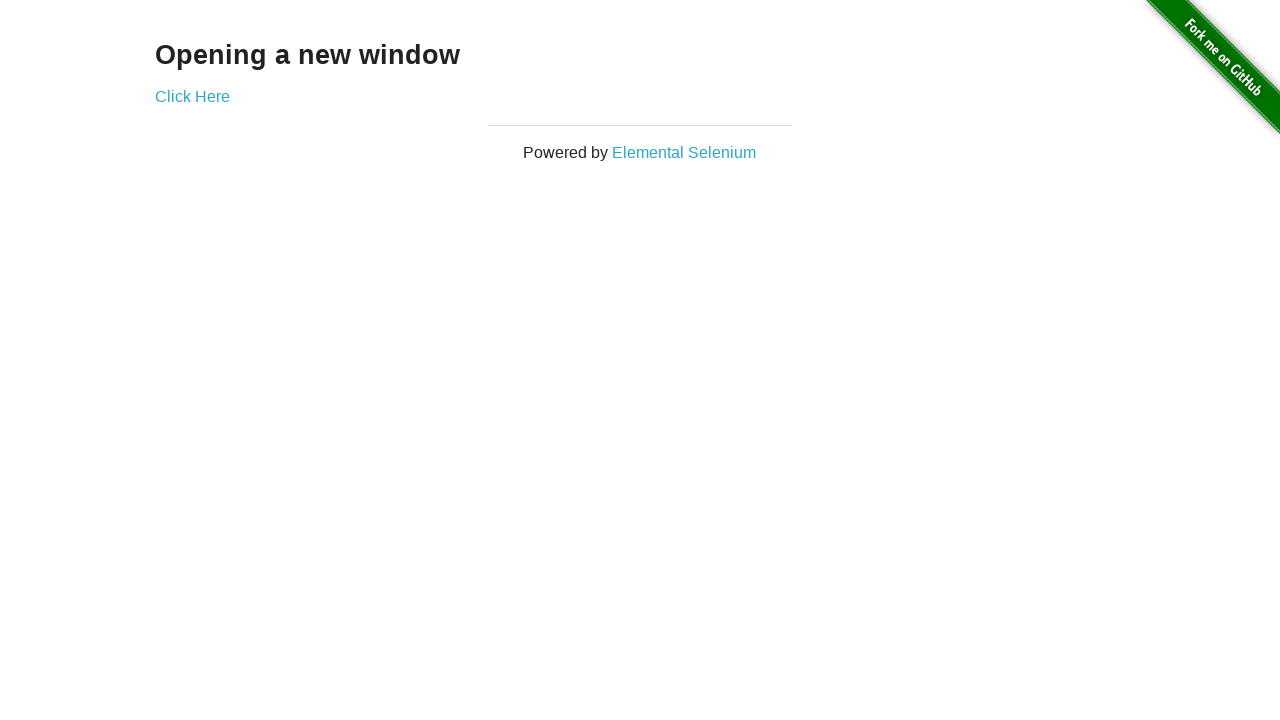

Verified page title is 'The Internet'
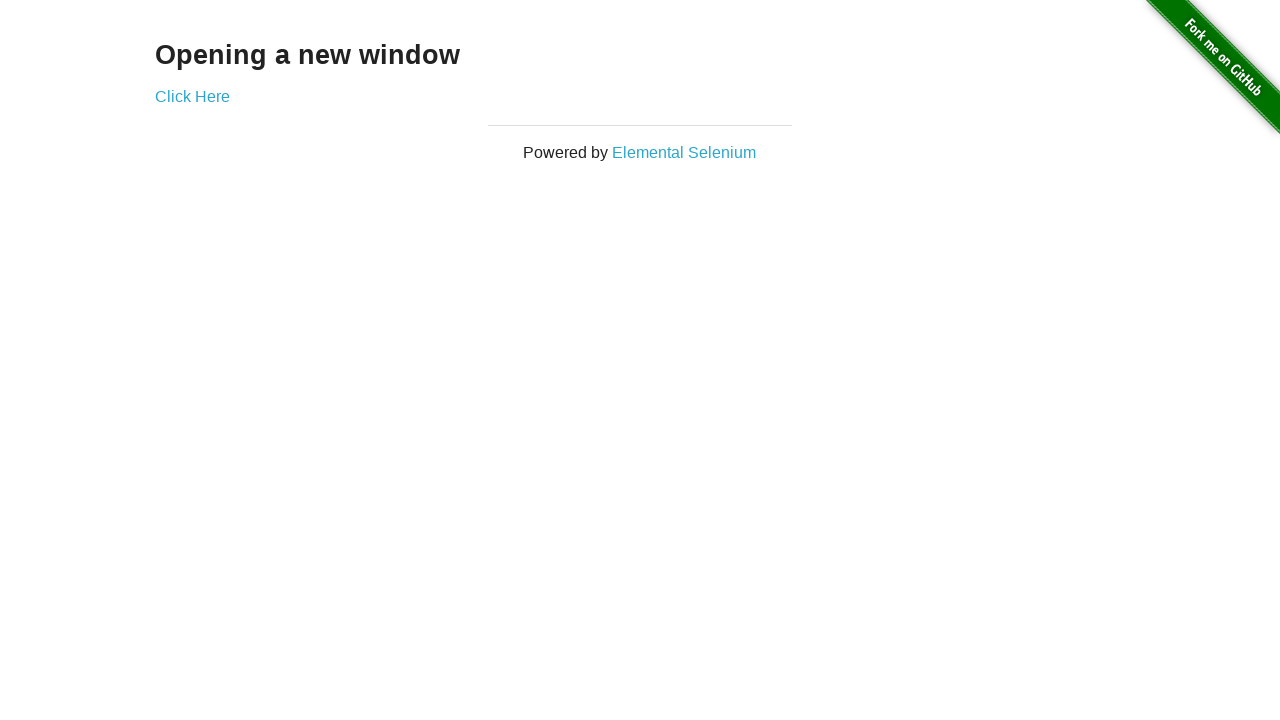

Clicked 'Click Here' link to open new window at (192, 96) on text=Click Here
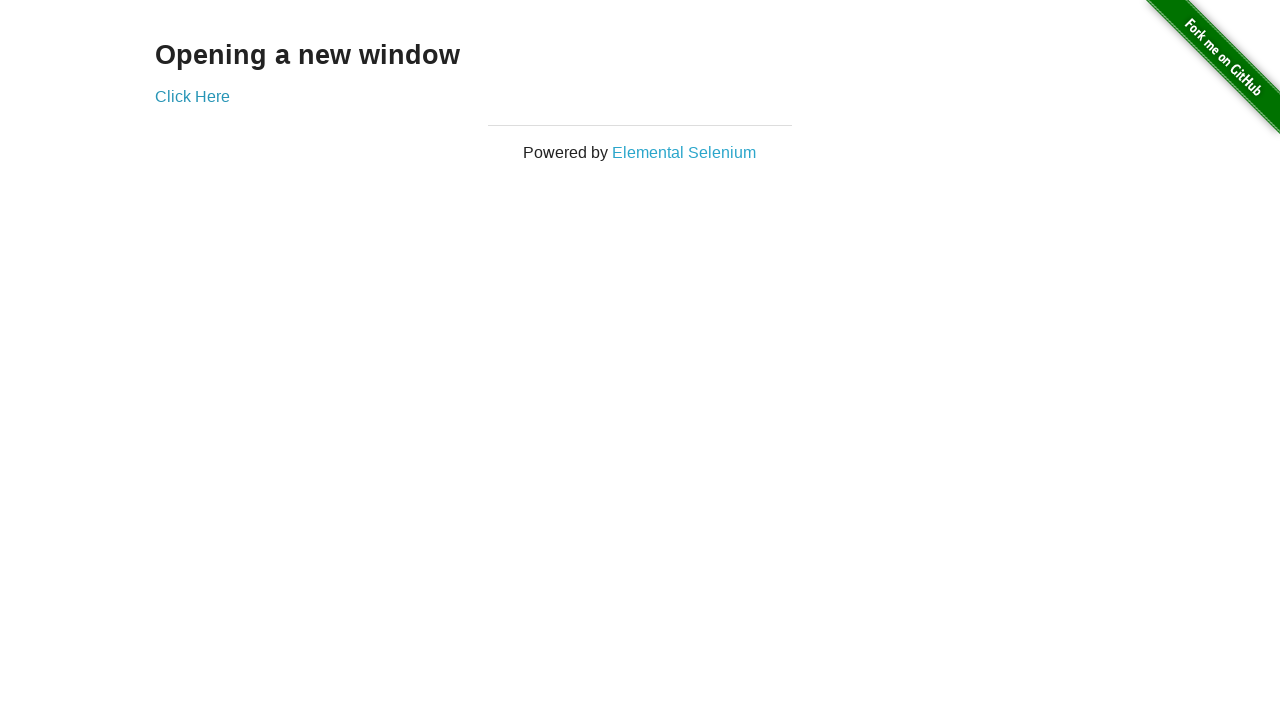

Captured new page/window object
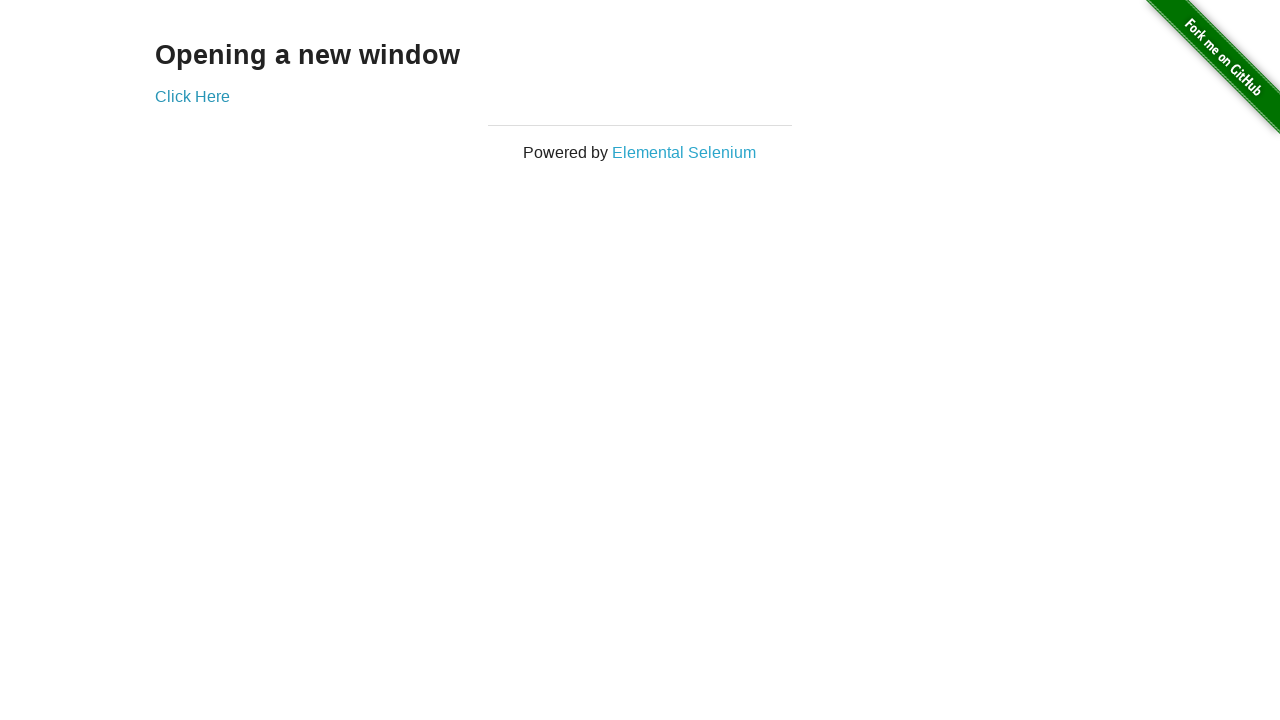

Waited for new page to load
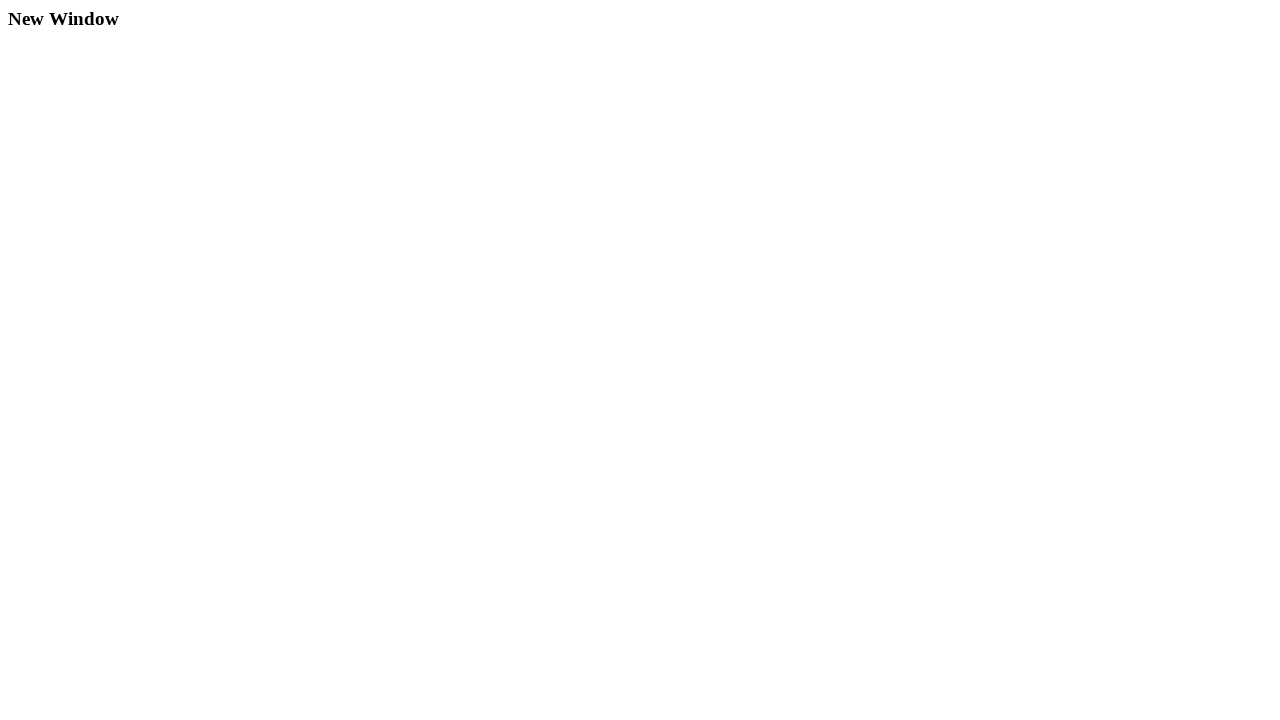

Verified new window title is 'New Window'
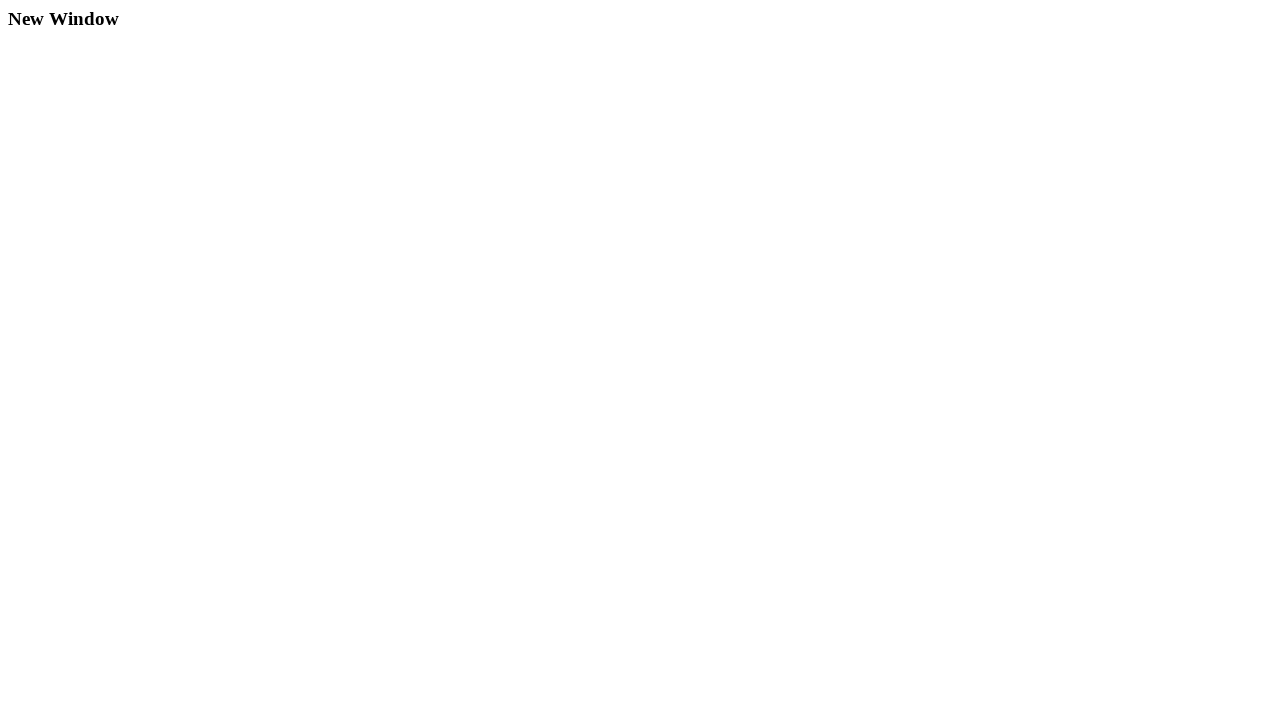

Verified 'New Window' text is displayed in new window
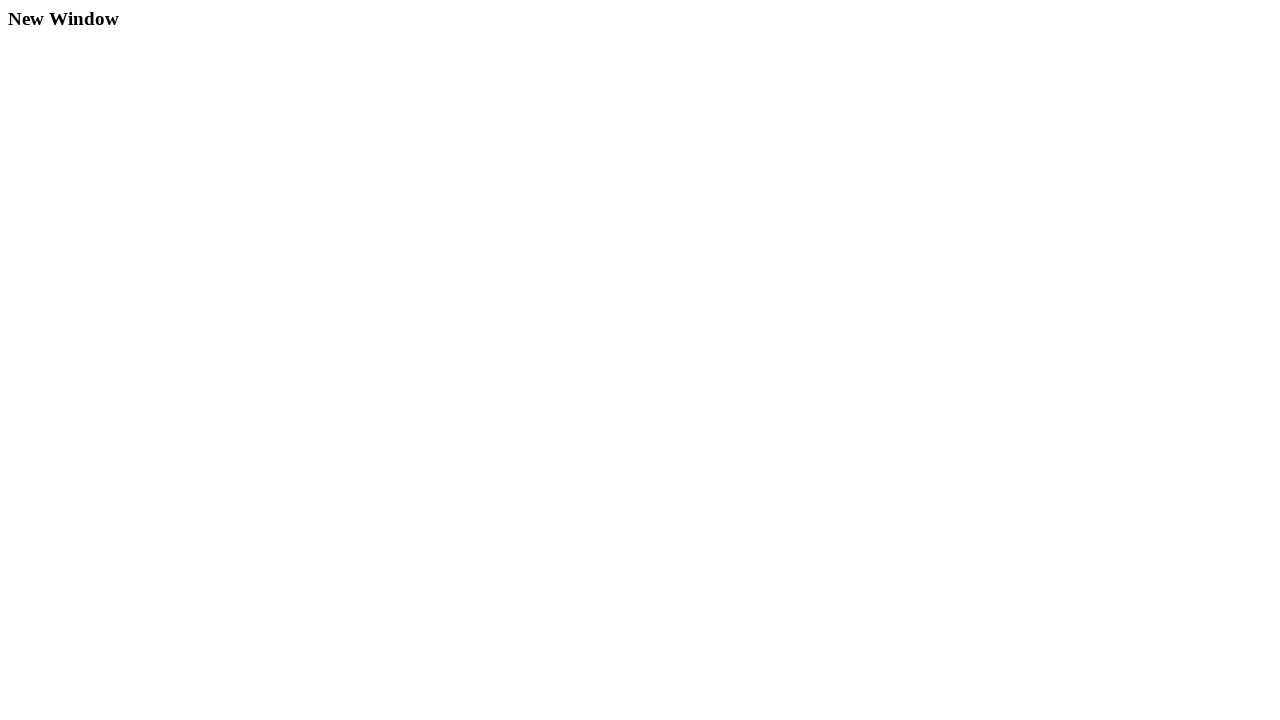

Brought original page to front
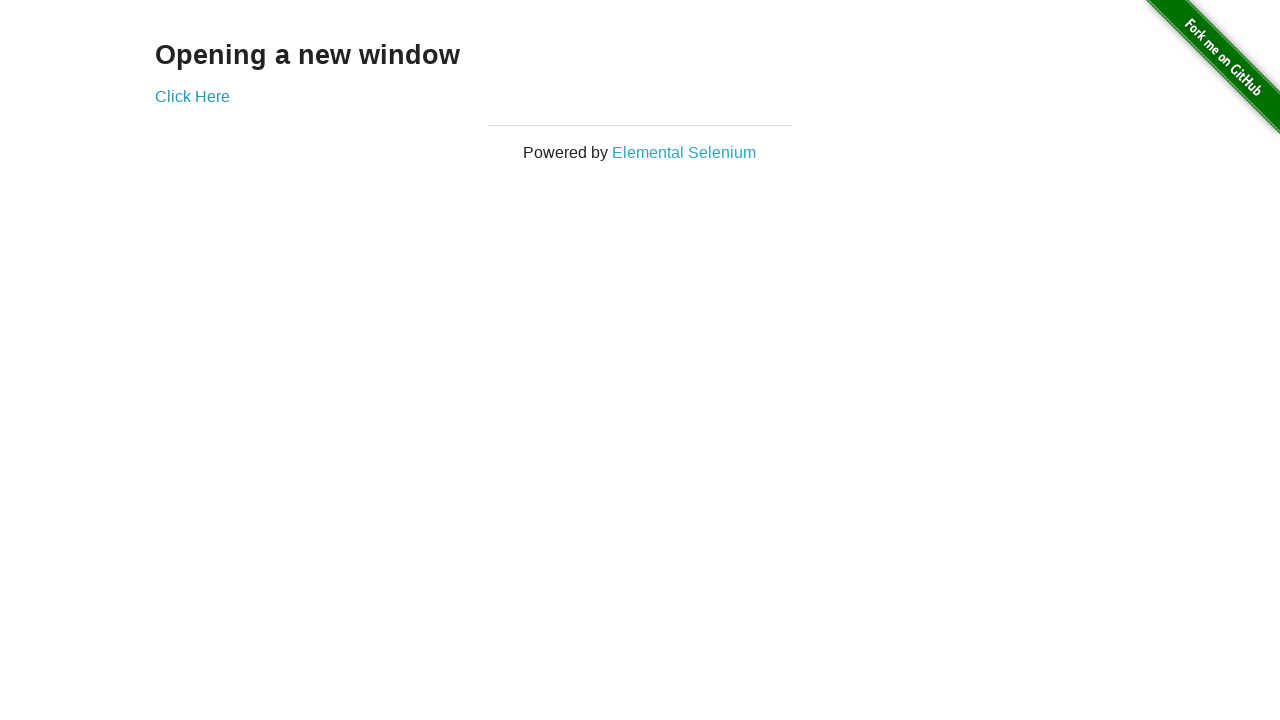

Verified original page title is still 'The Internet'
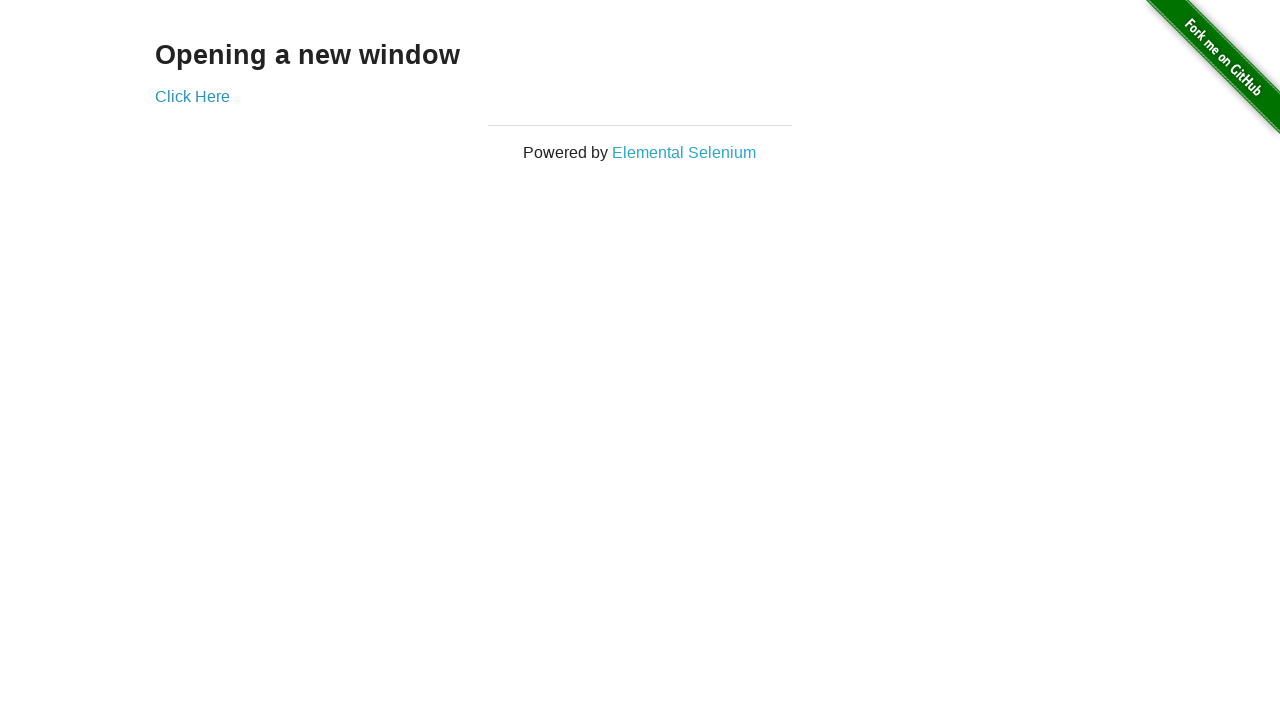

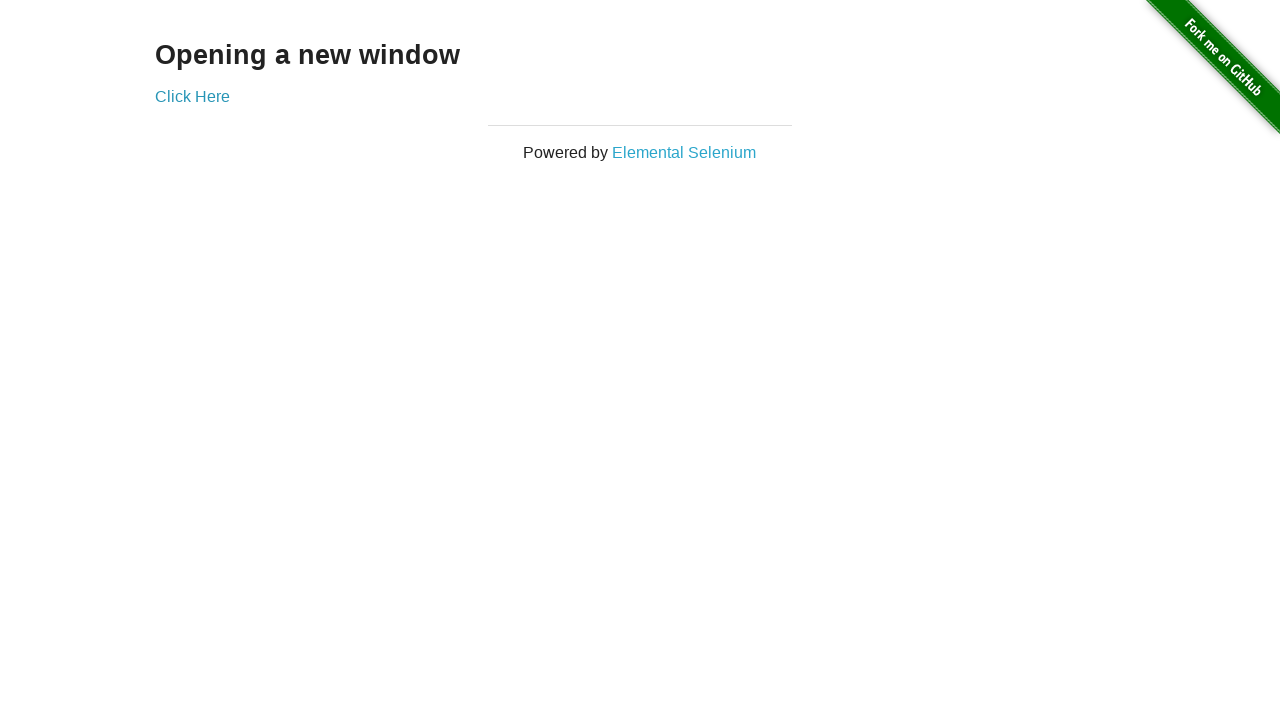